Tests that the toggle-all checkbox updates state when individual items are completed or cleared

Starting URL: https://demo.playwright.dev/todomvc

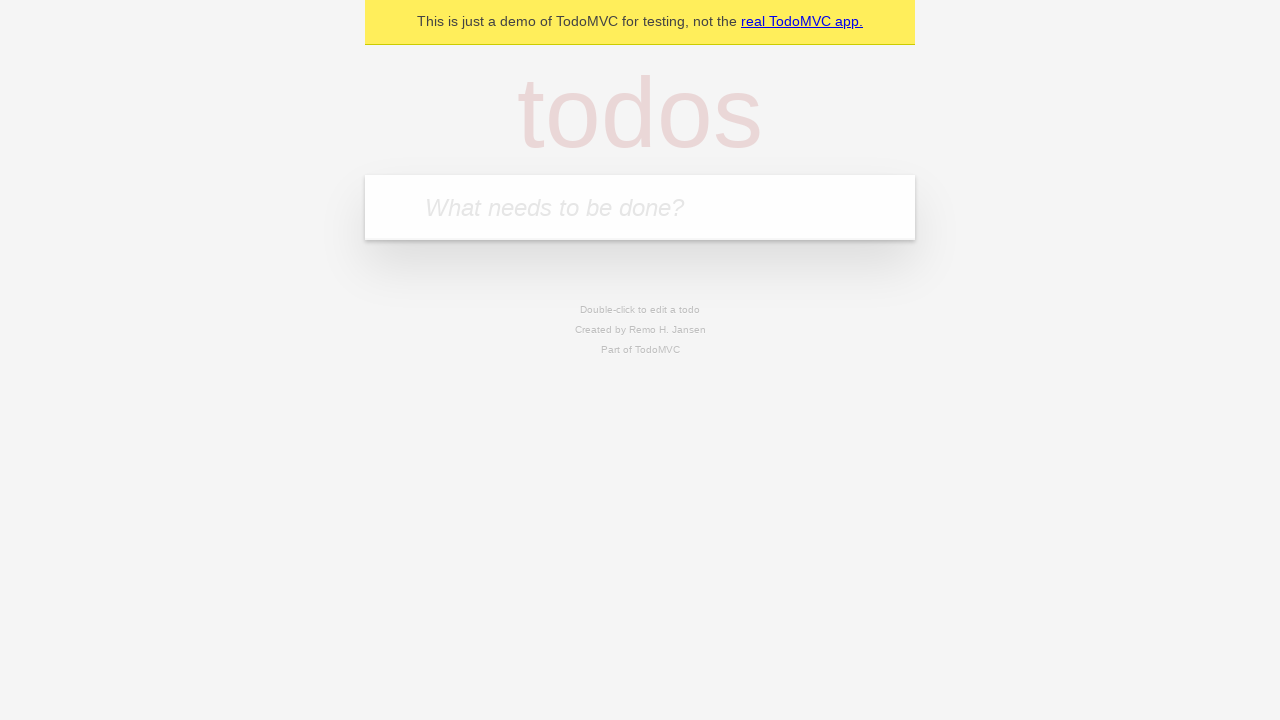

Navigated to TodoMVC demo page
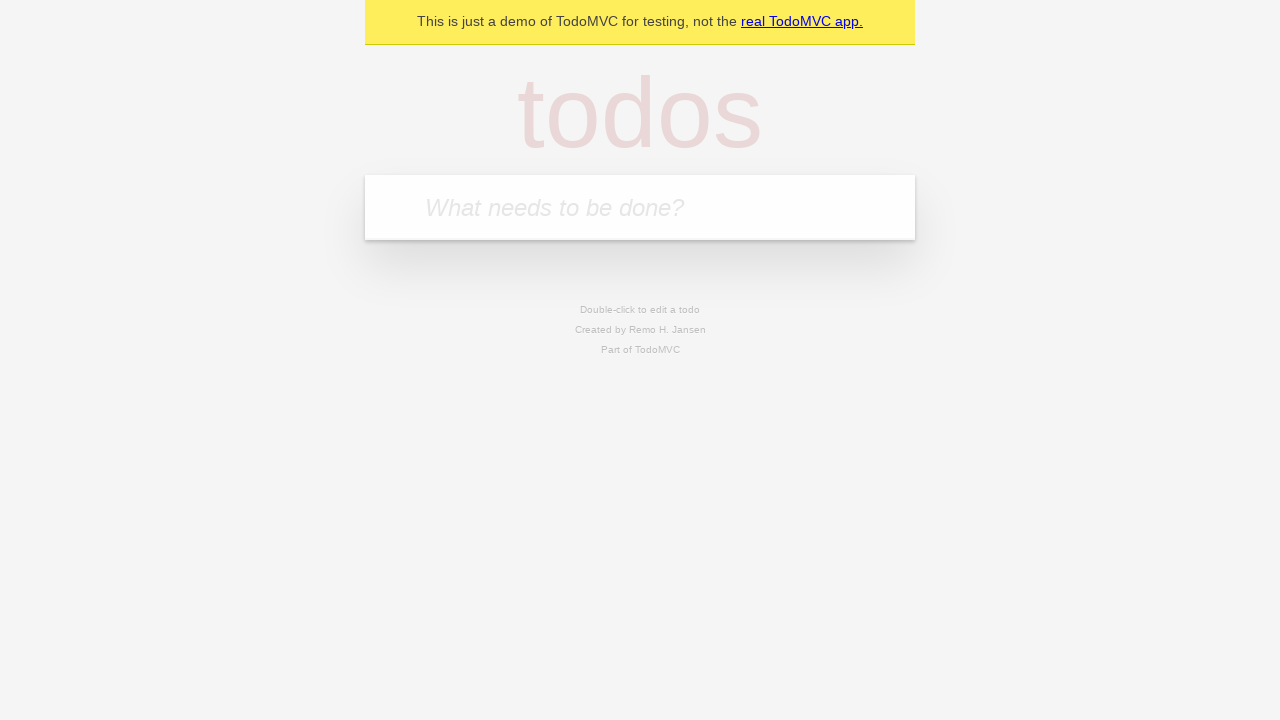

Located the new todo input field
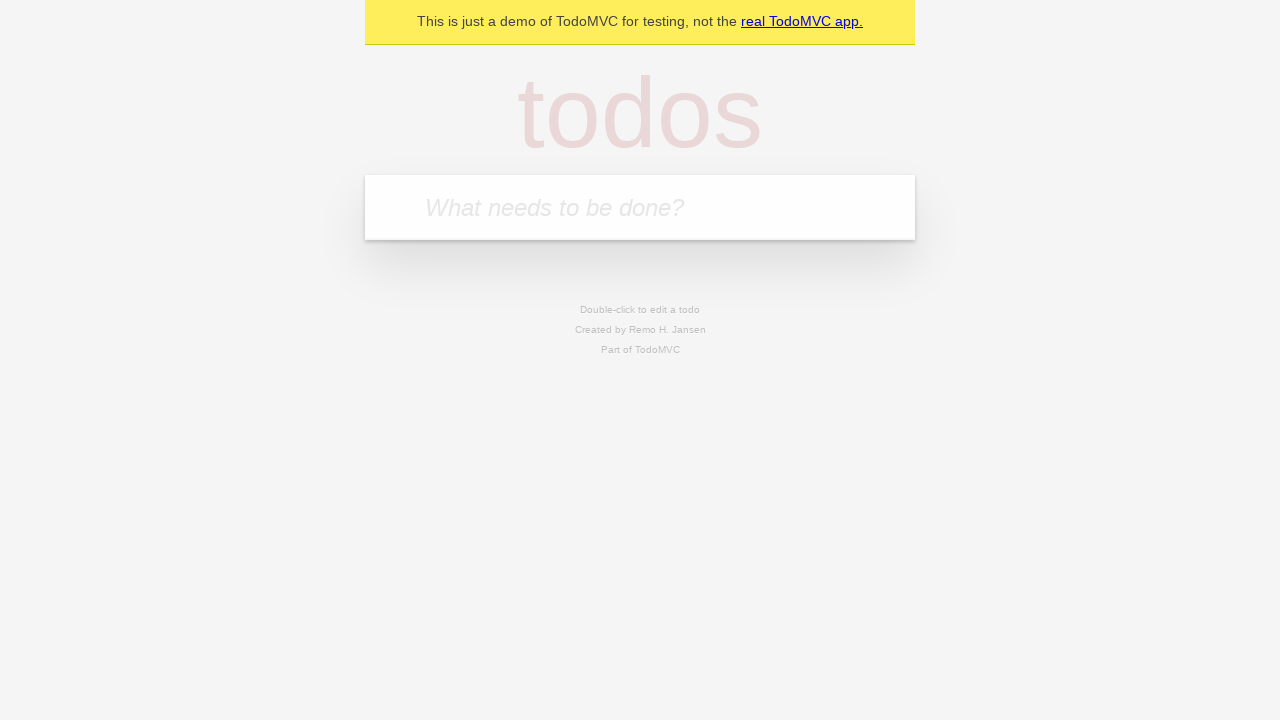

Filled first todo: 'buy some cheese' on internal:attr=[placeholder="What needs to be done?"i]
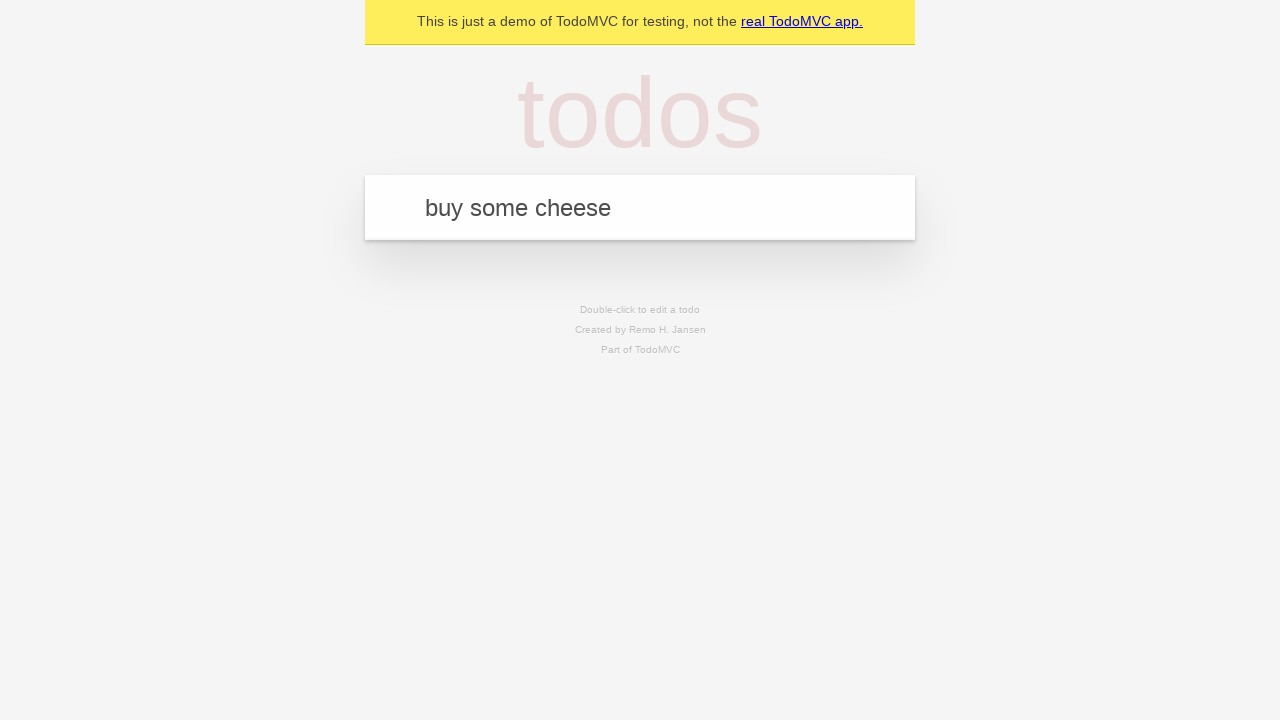

Pressed Enter to create first todo on internal:attr=[placeholder="What needs to be done?"i]
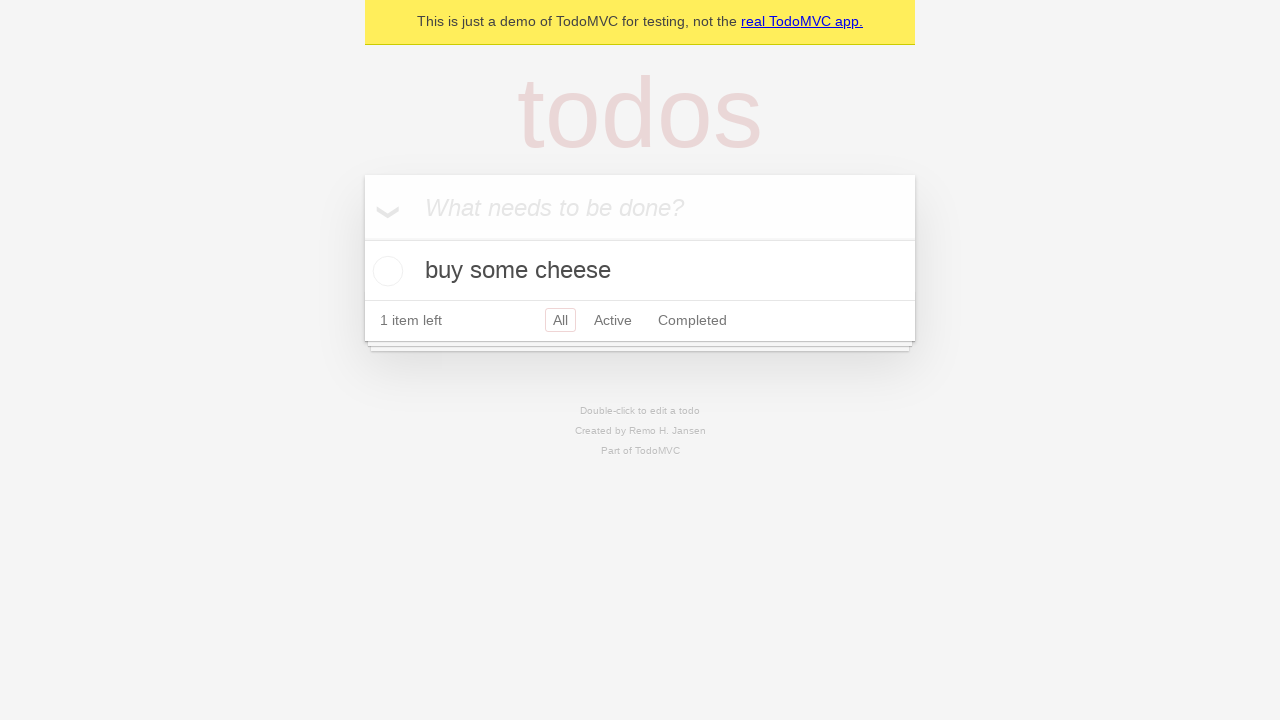

Filled second todo: 'feed the cat' on internal:attr=[placeholder="What needs to be done?"i]
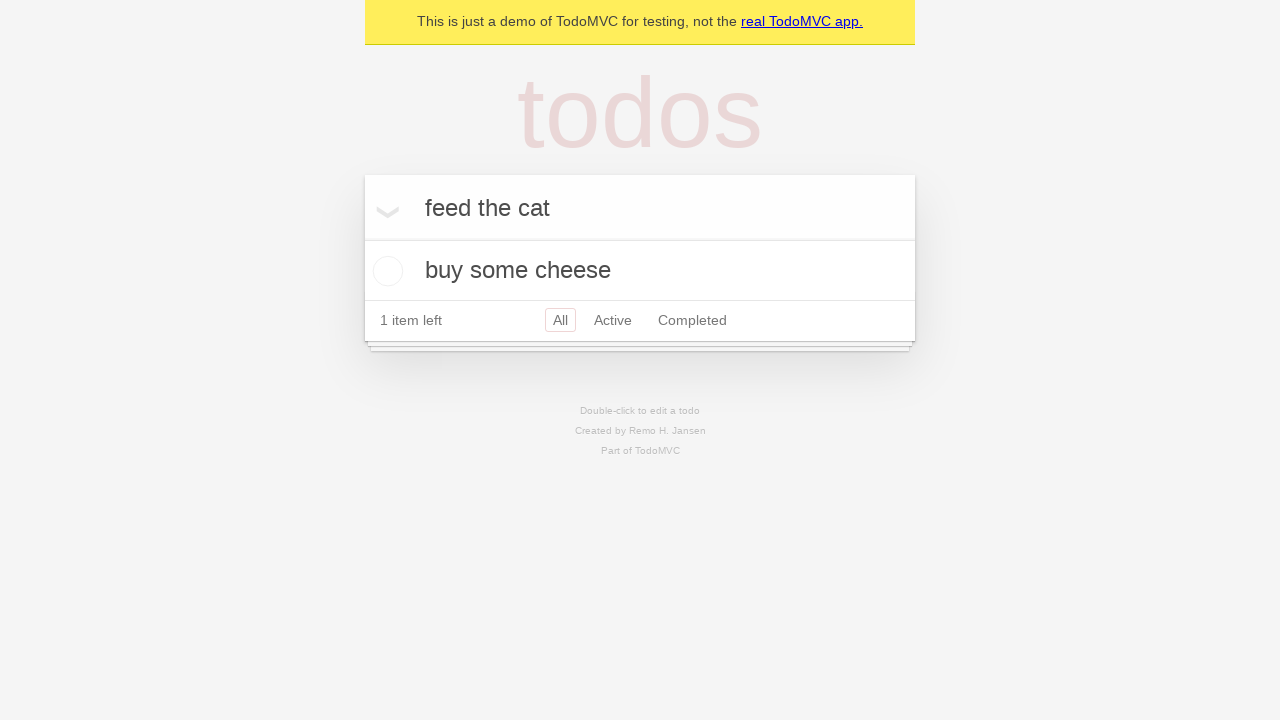

Pressed Enter to create second todo on internal:attr=[placeholder="What needs to be done?"i]
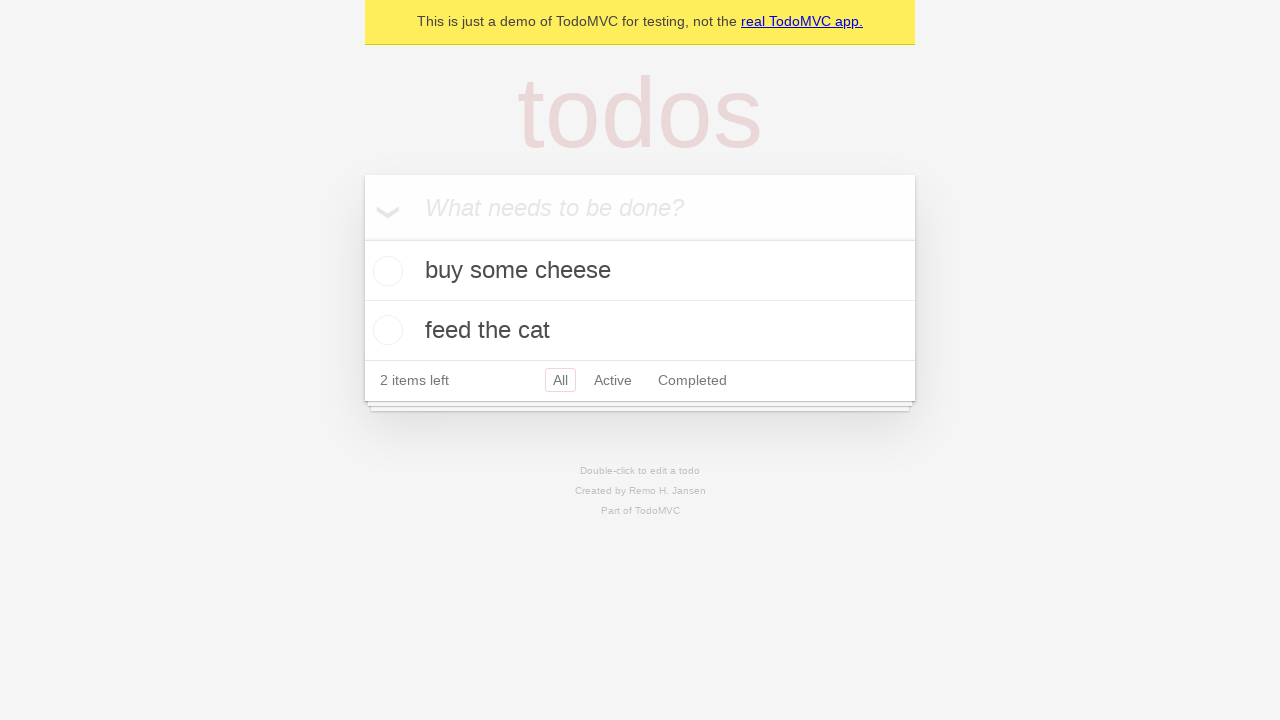

Filled third todo: 'book a doctors appointment' on internal:attr=[placeholder="What needs to be done?"i]
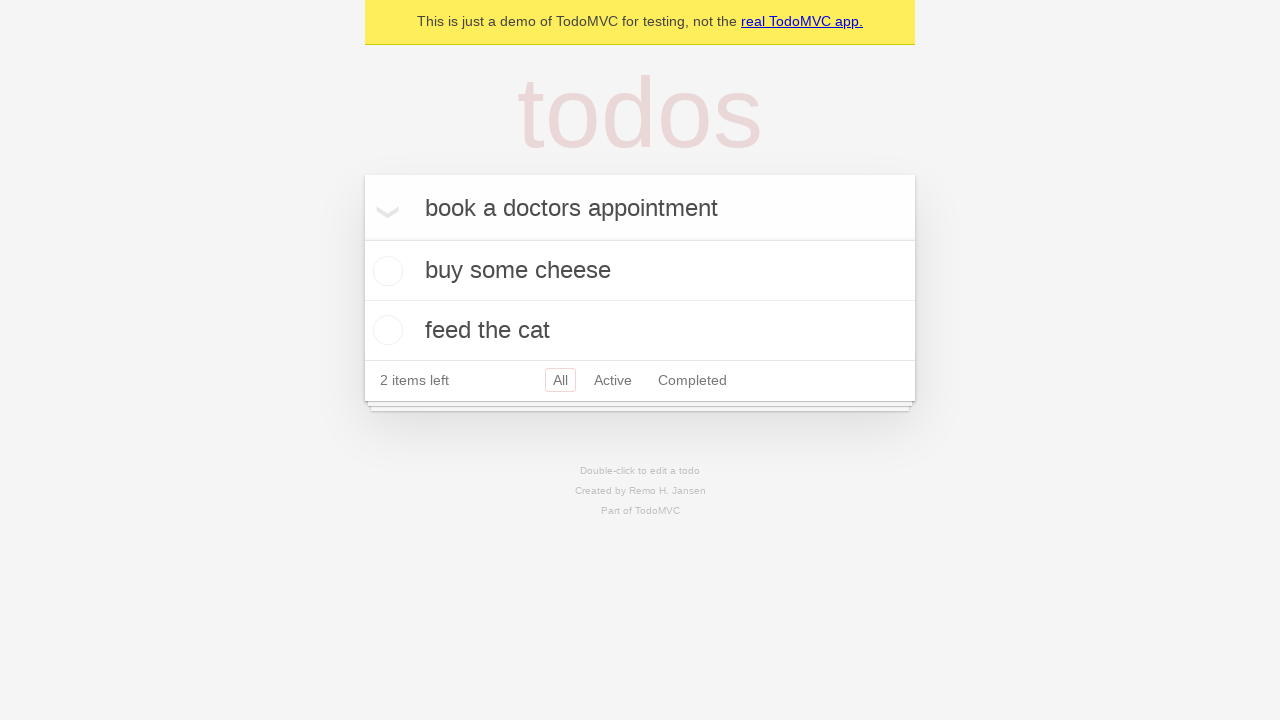

Pressed Enter to create third todo on internal:attr=[placeholder="What needs to be done?"i]
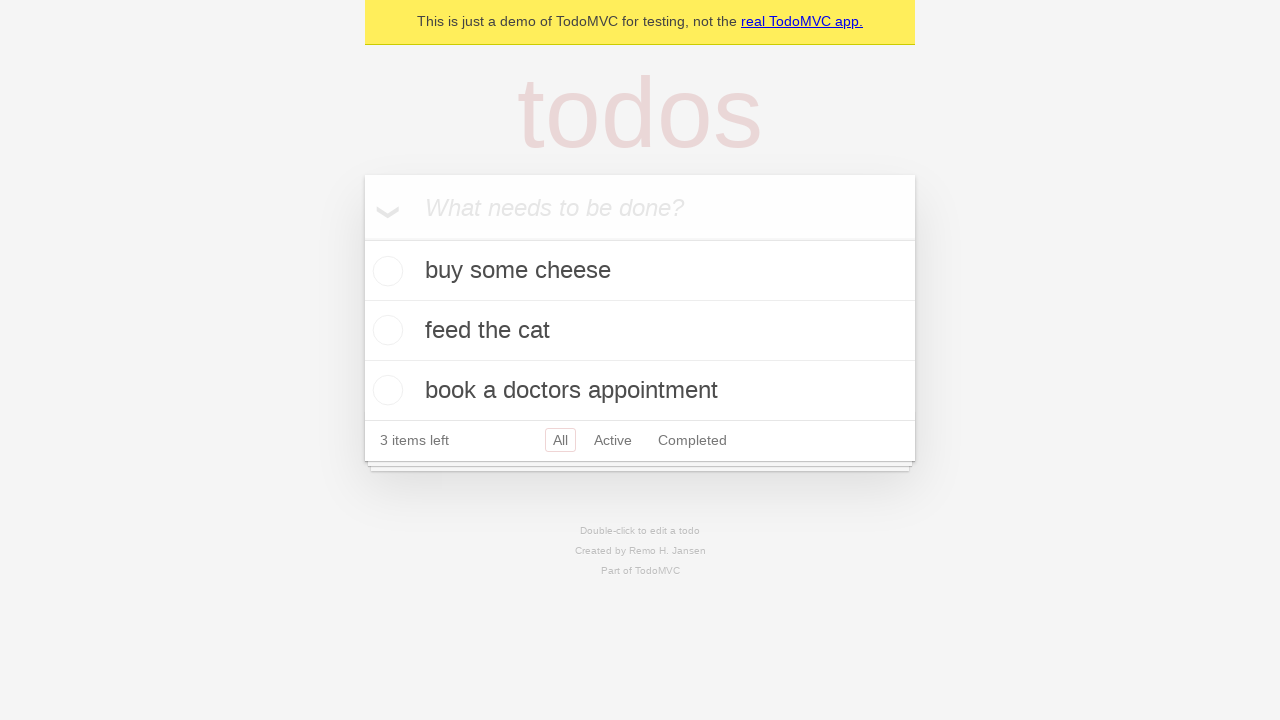

Waited for all three todos to be rendered
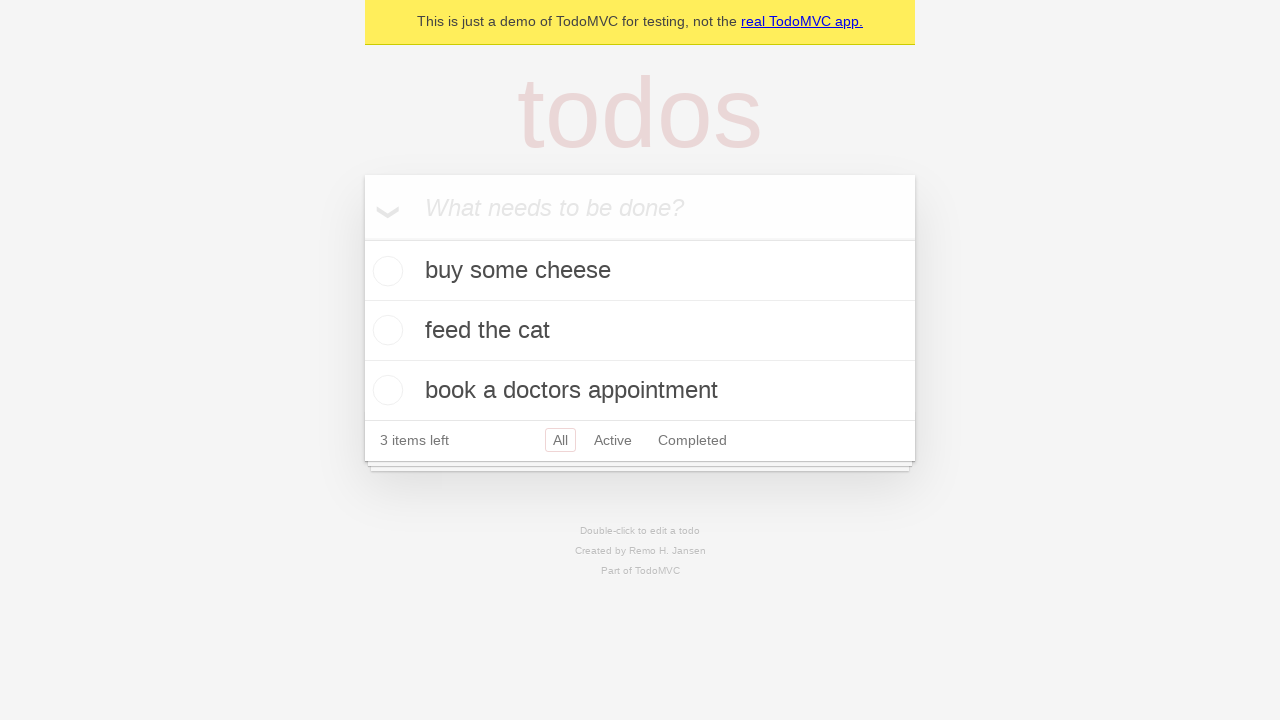

Located the toggle-all checkbox
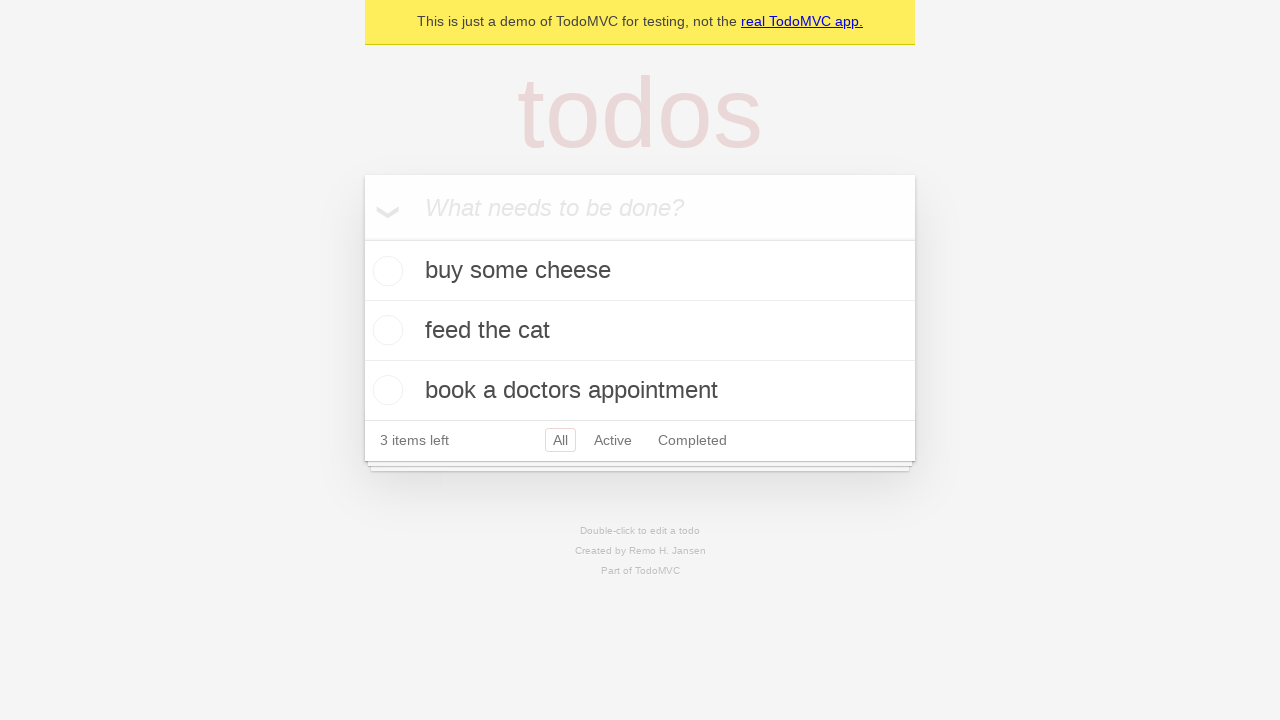

Checked the toggle-all checkbox to mark all todos as complete at (362, 238) on internal:label="Mark all as complete"i
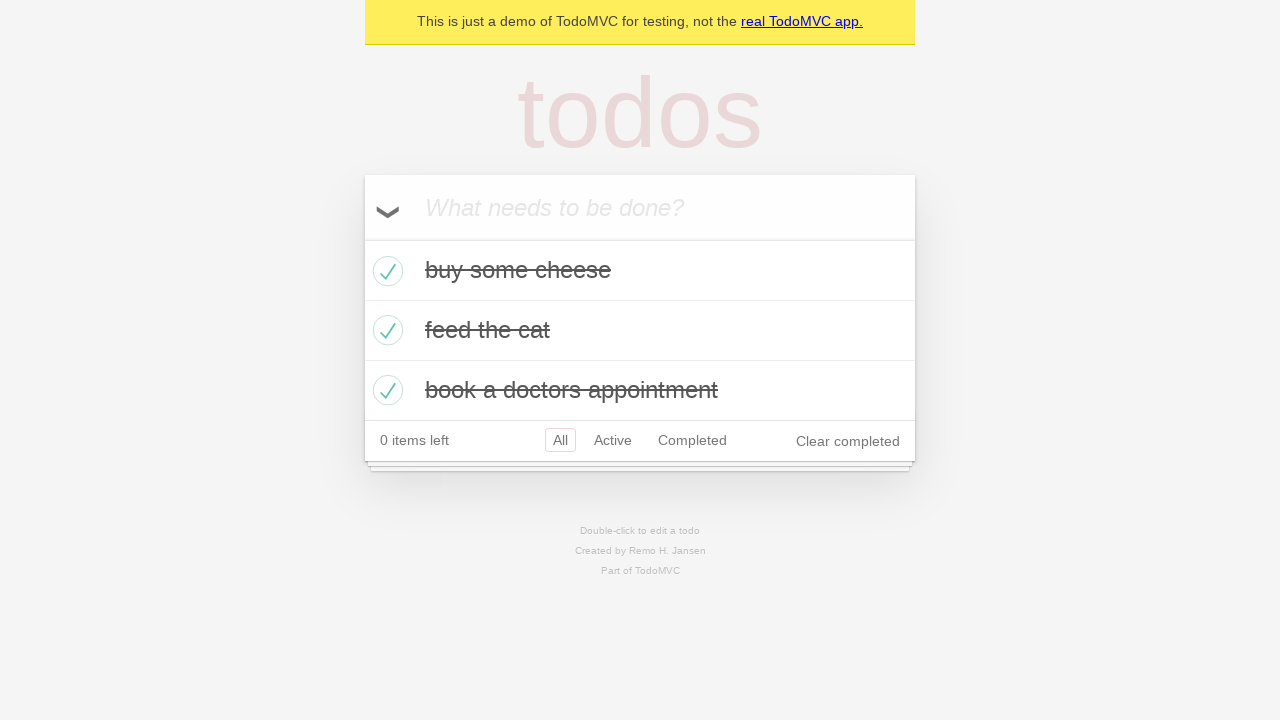

Located the first todo item
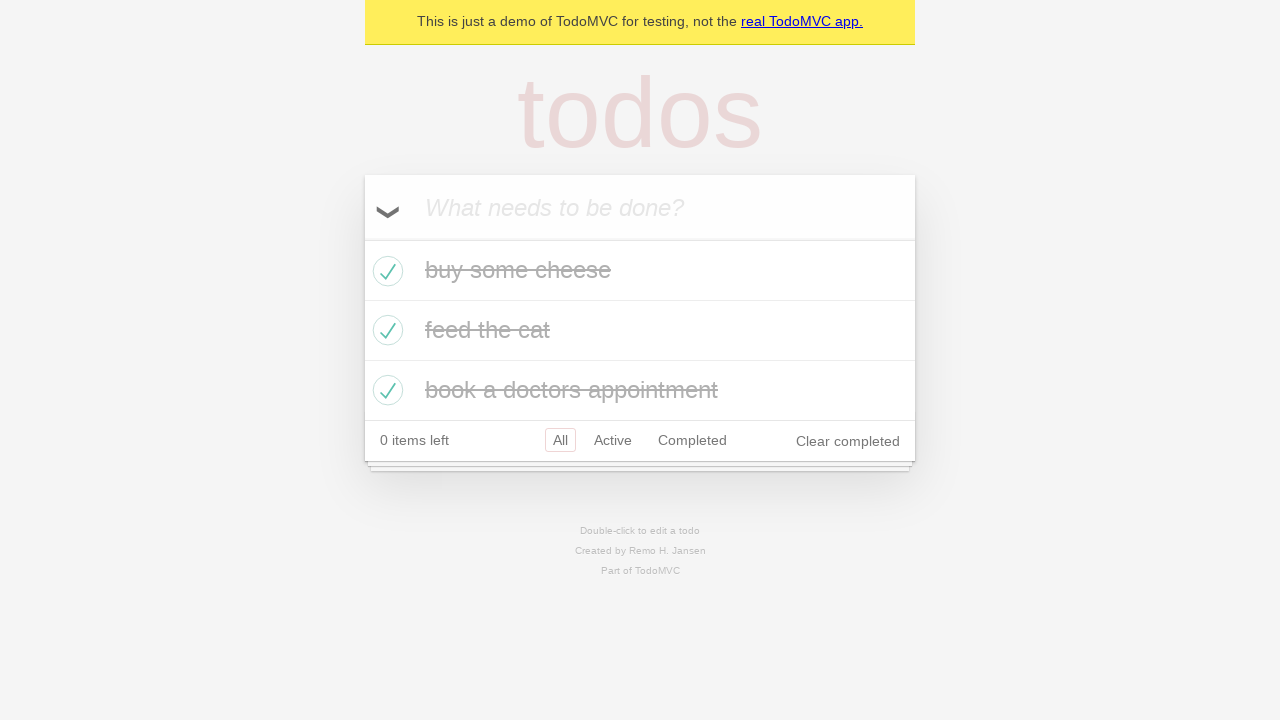

Unchecked the first todo item checkbox at (385, 271) on internal:testid=[data-testid="todo-item"s] >> nth=0 >> internal:role=checkbox
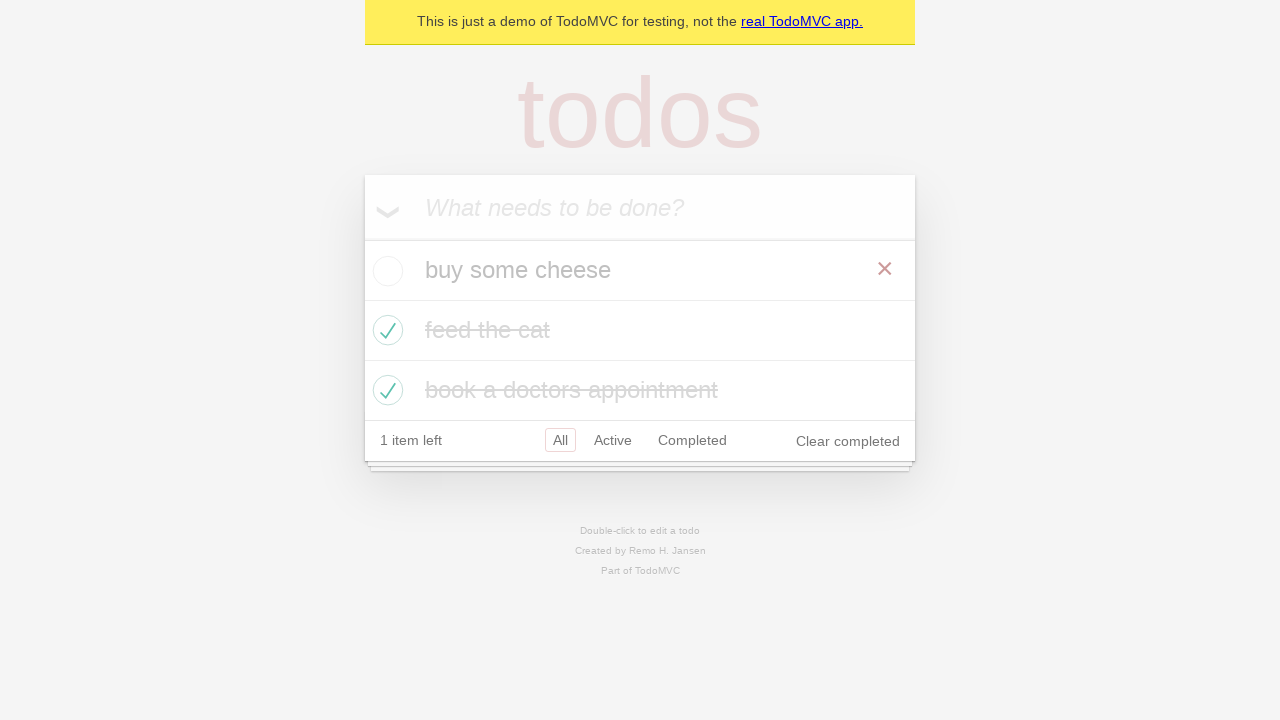

Checked the first todo item checkbox again at (385, 271) on internal:testid=[data-testid="todo-item"s] >> nth=0 >> internal:role=checkbox
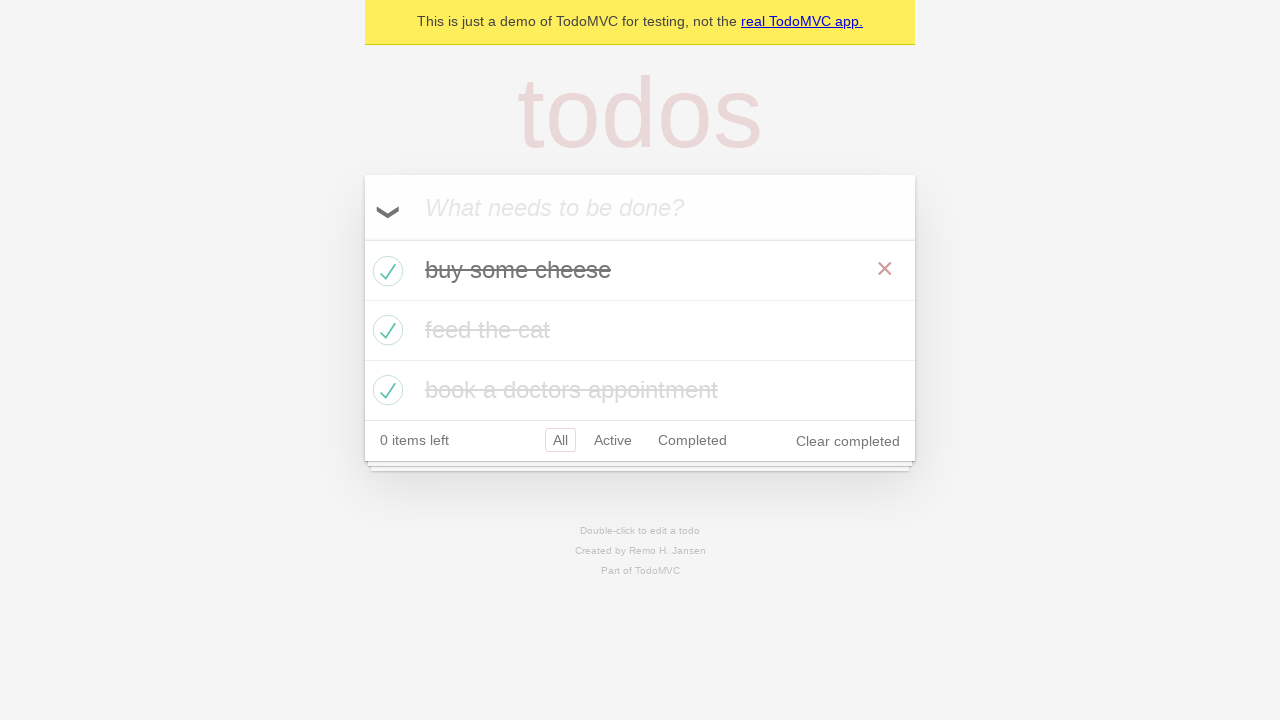

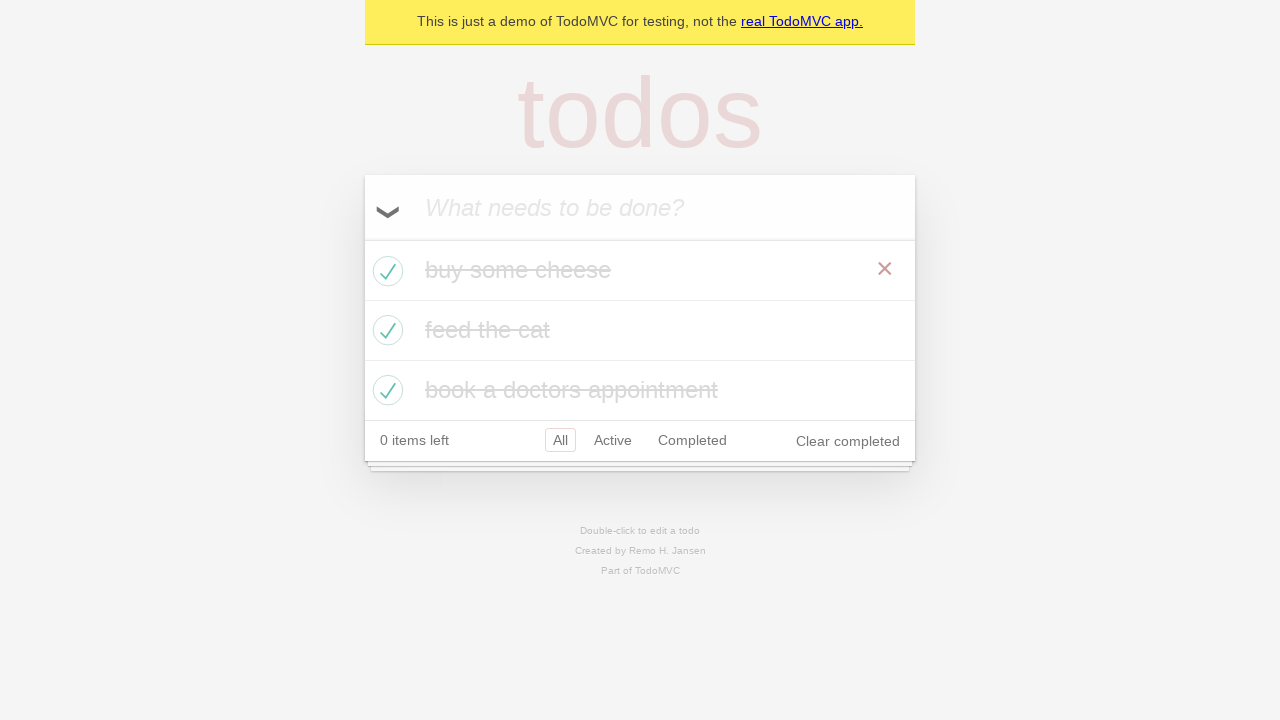